Tests checkbox interaction by locating two checkboxes and clicking them if they are not already selected, ensuring both checkboxes end up in a selected state.

Starting URL: https://the-internet.herokuapp.com/checkboxes

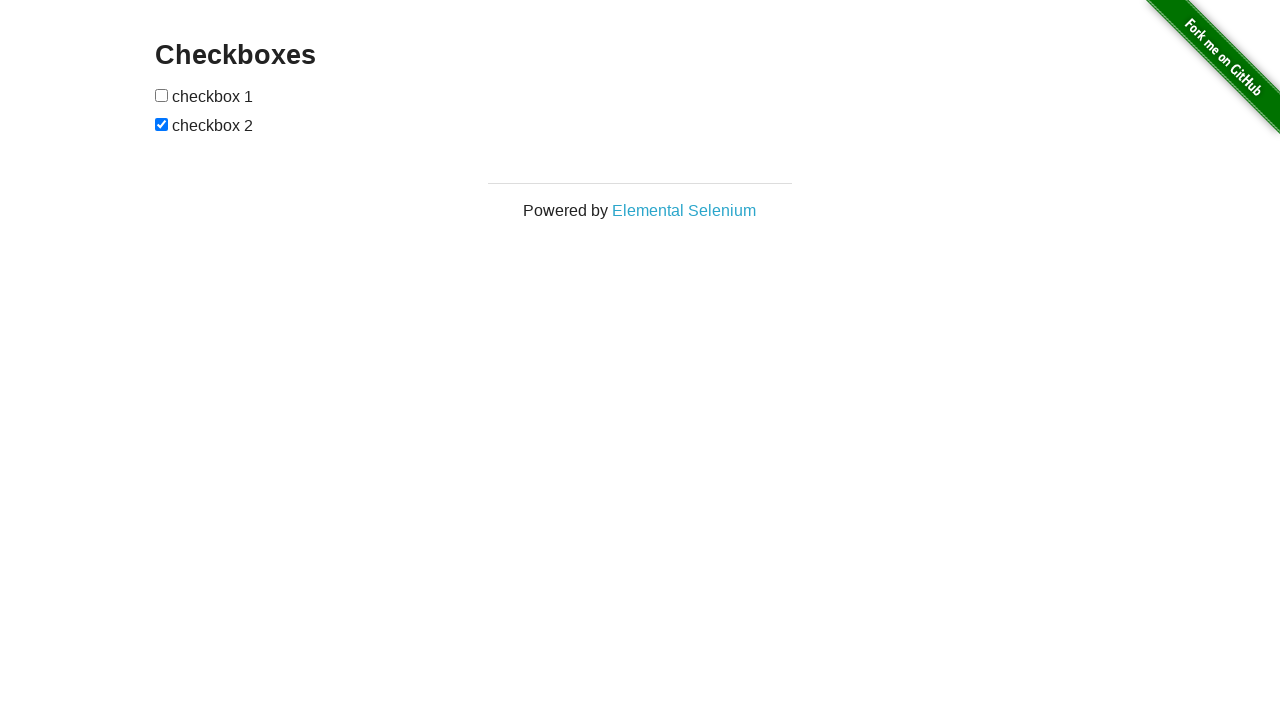

Navigated to checkboxes page
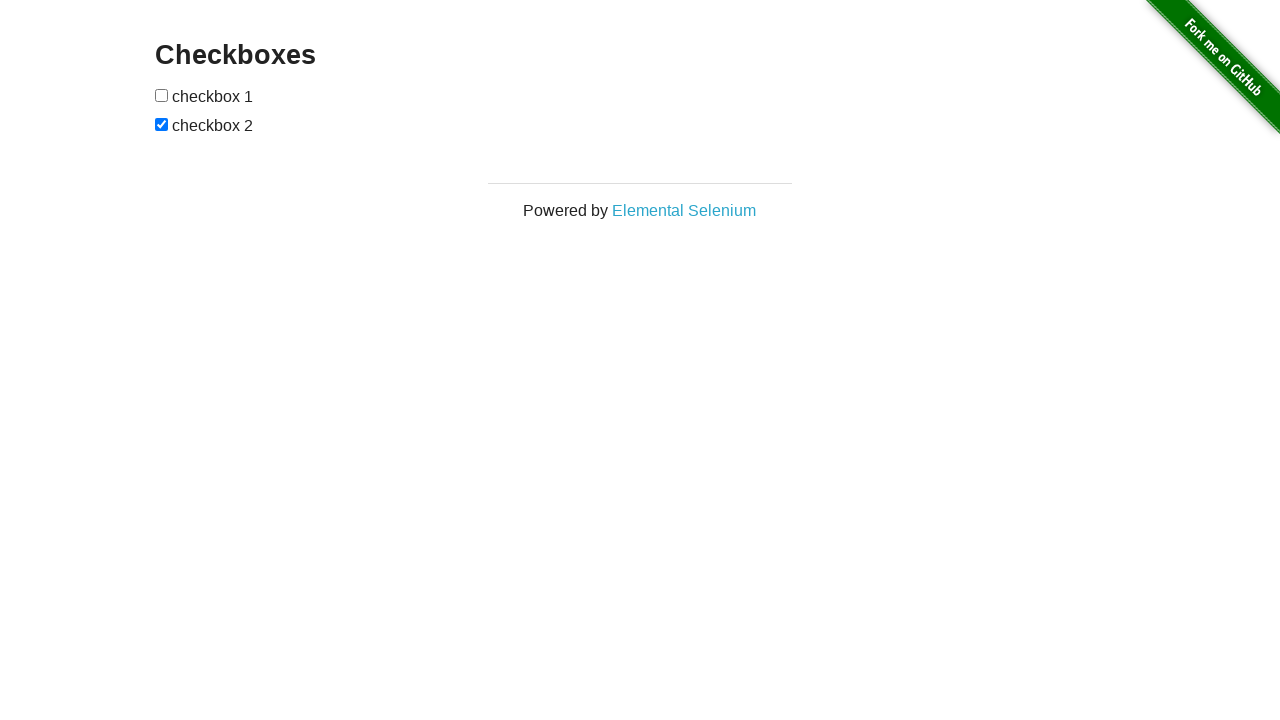

Located first checkbox element
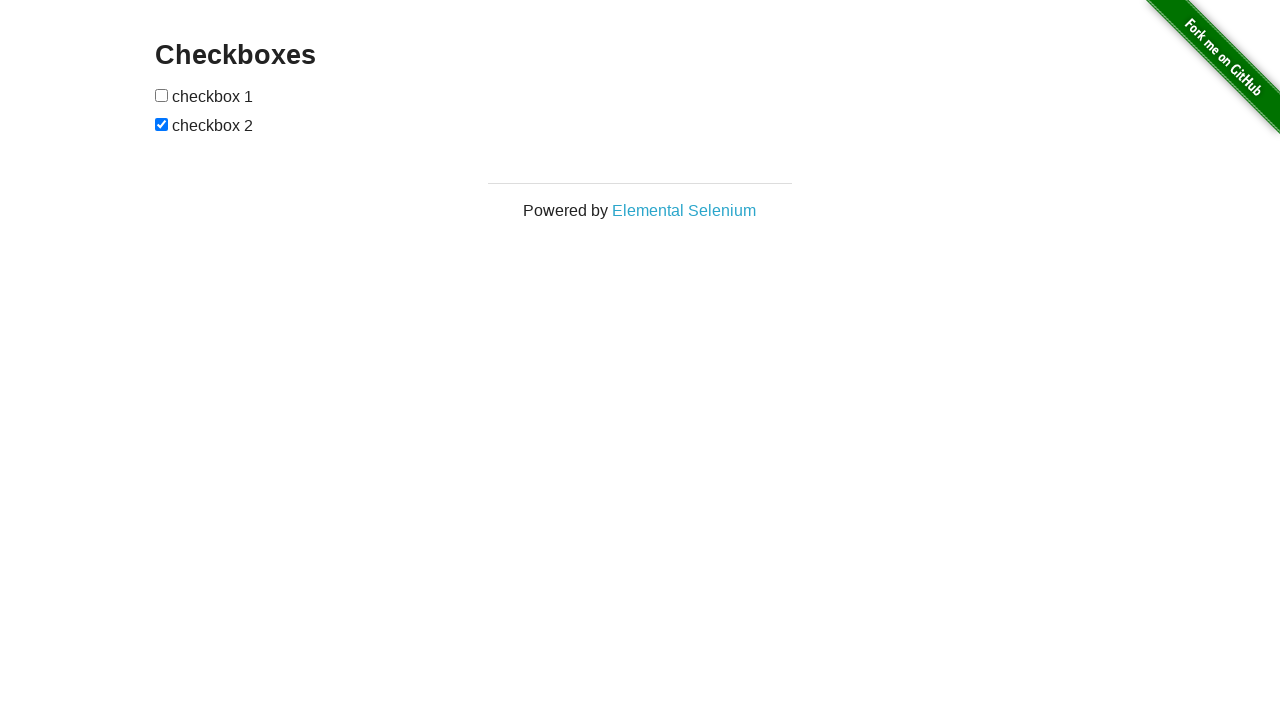

Located second checkbox element
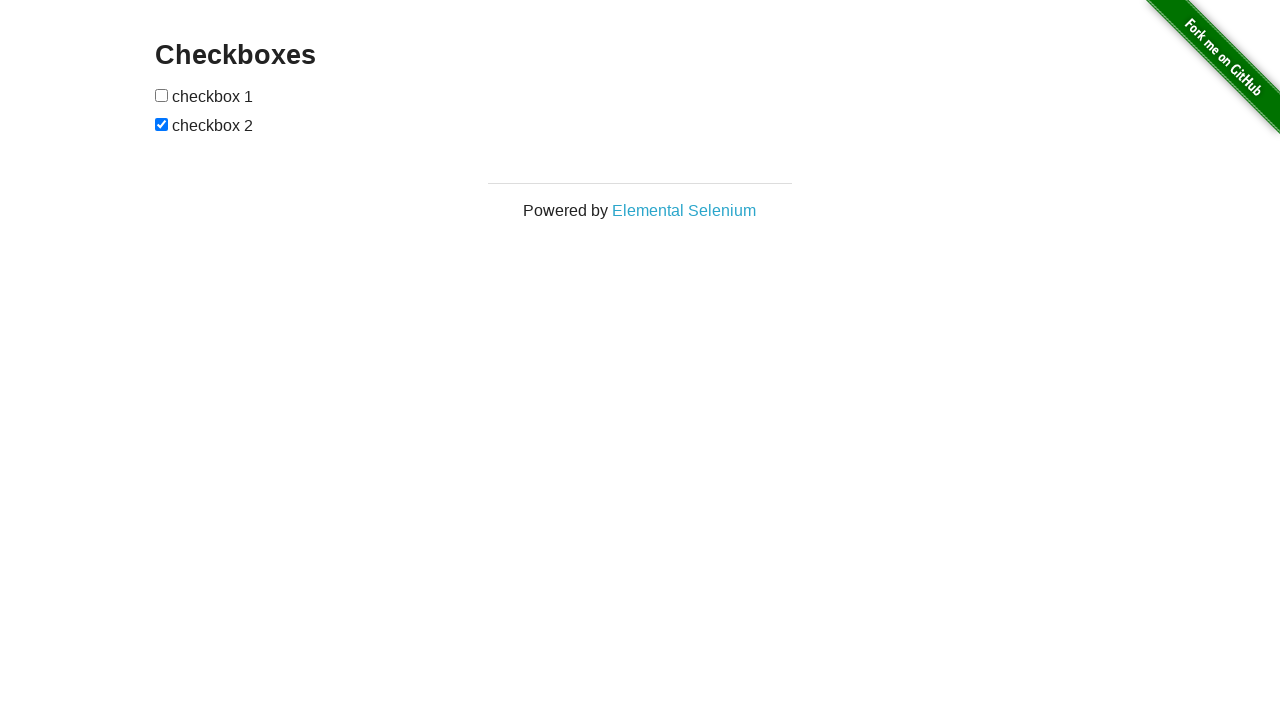

Checked first checkbox status
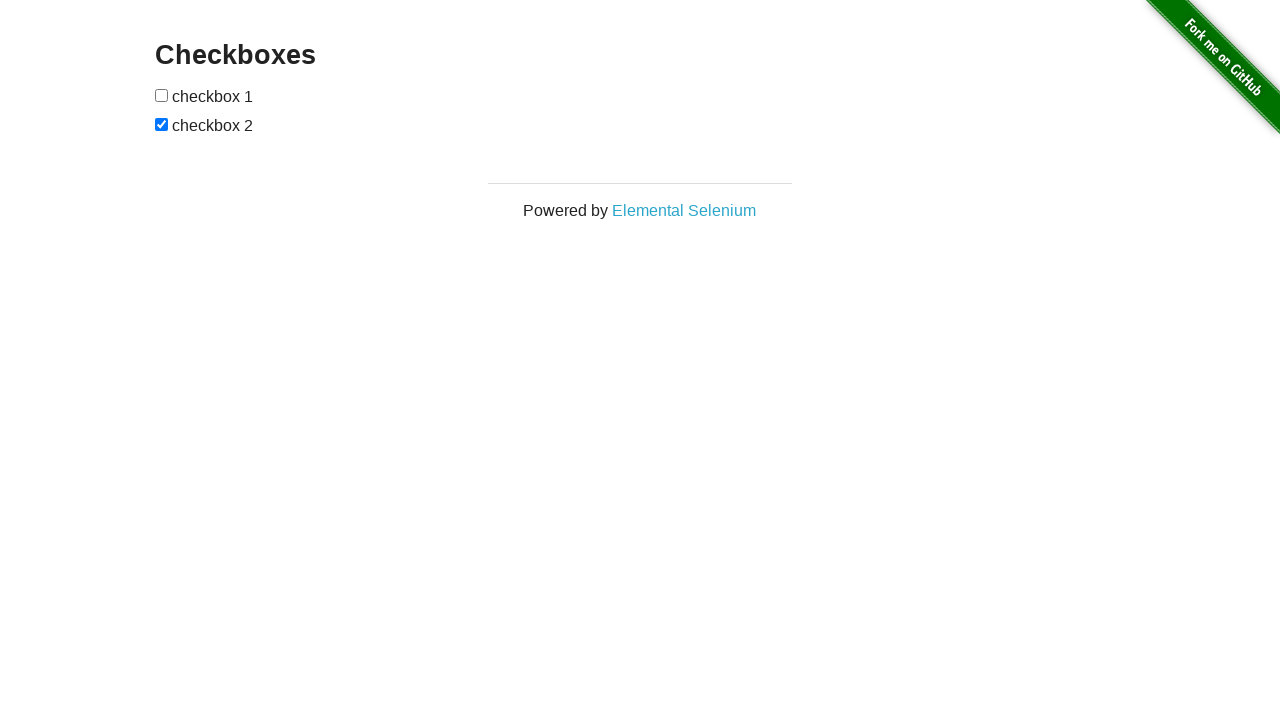

Clicked first checkbox to select it at (162, 95) on (//input[@type='checkbox'])[1]
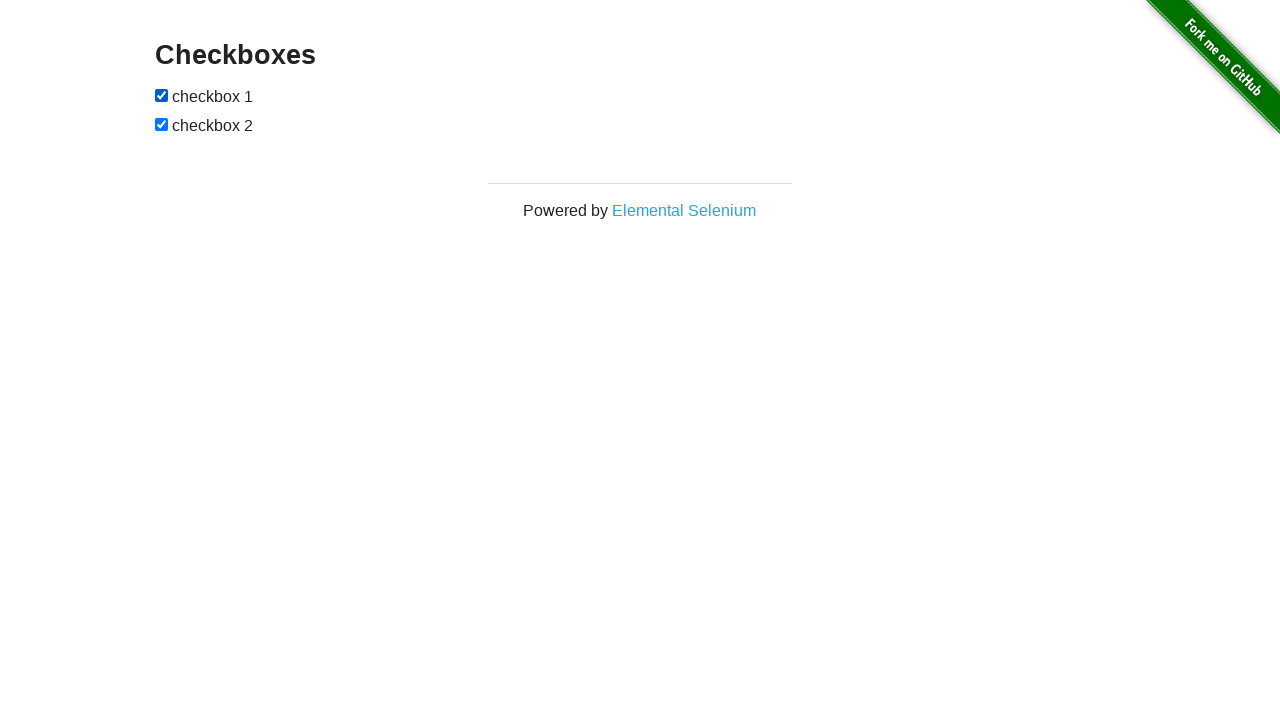

Second checkbox already selected
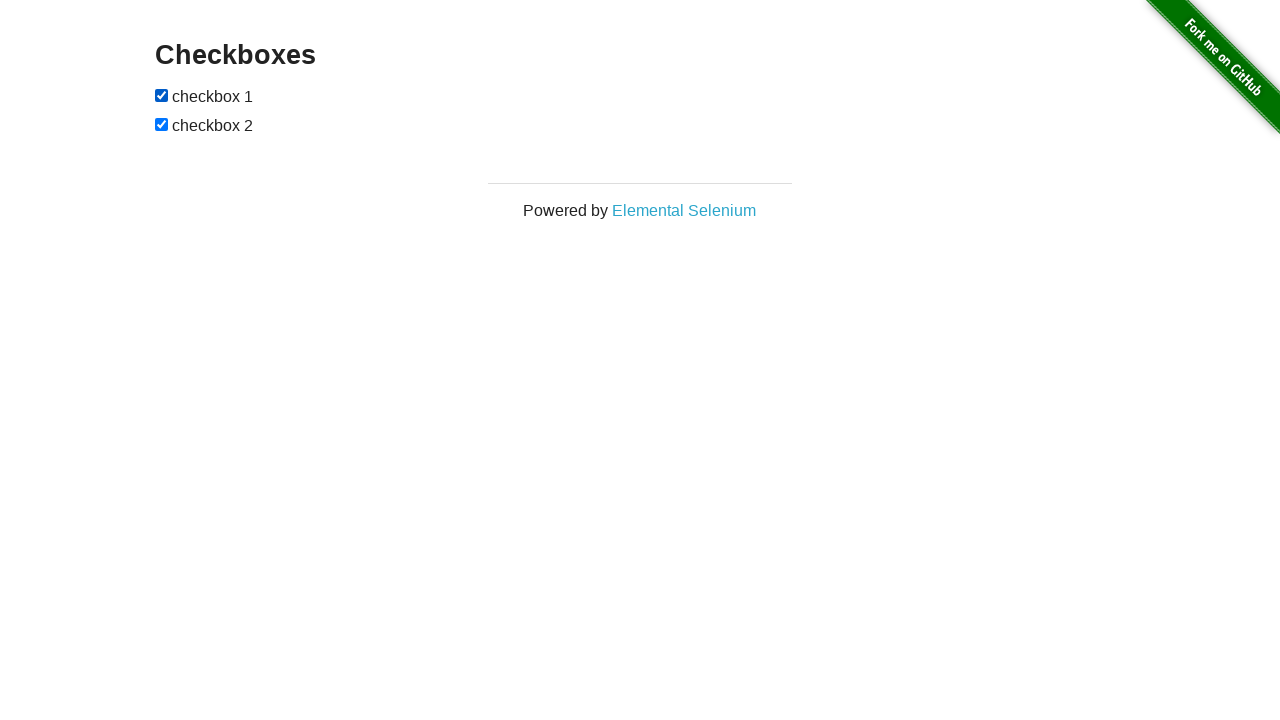

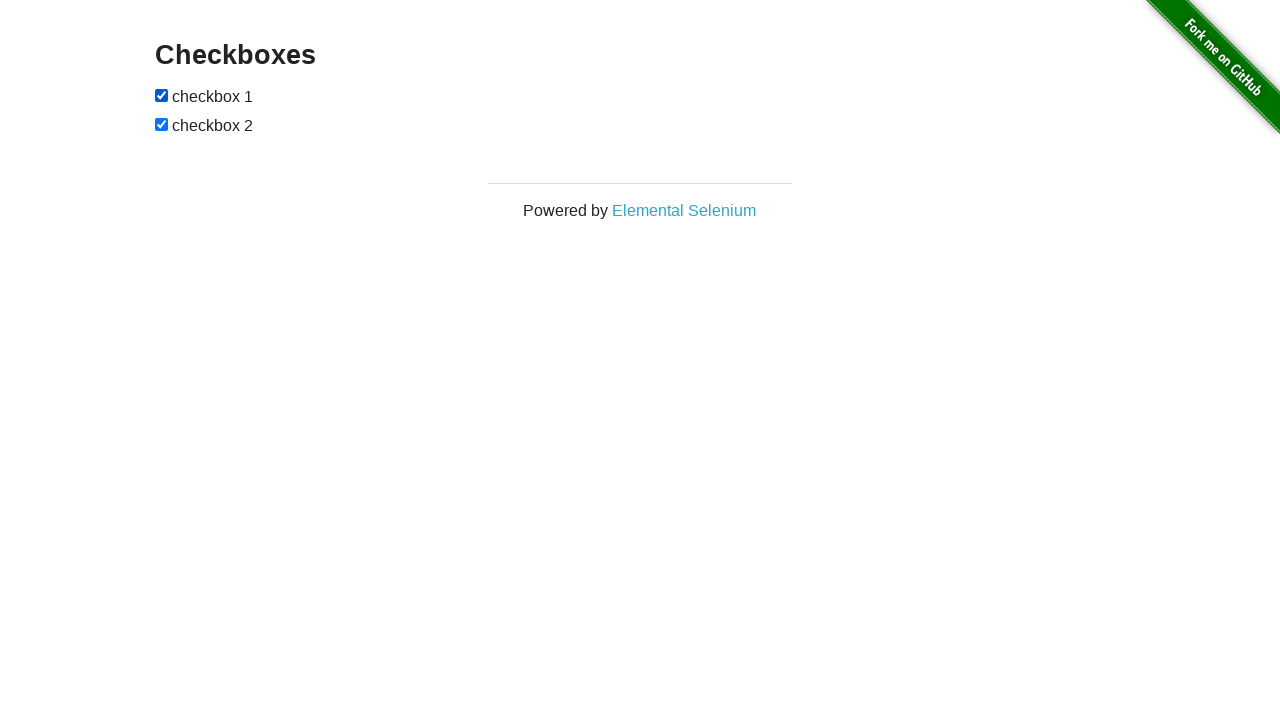